Navigates to an automation practice page and verifies that a courses table is present with rows and columns

Starting URL: https://rahulshettyacademy.com/AutomationPractice/

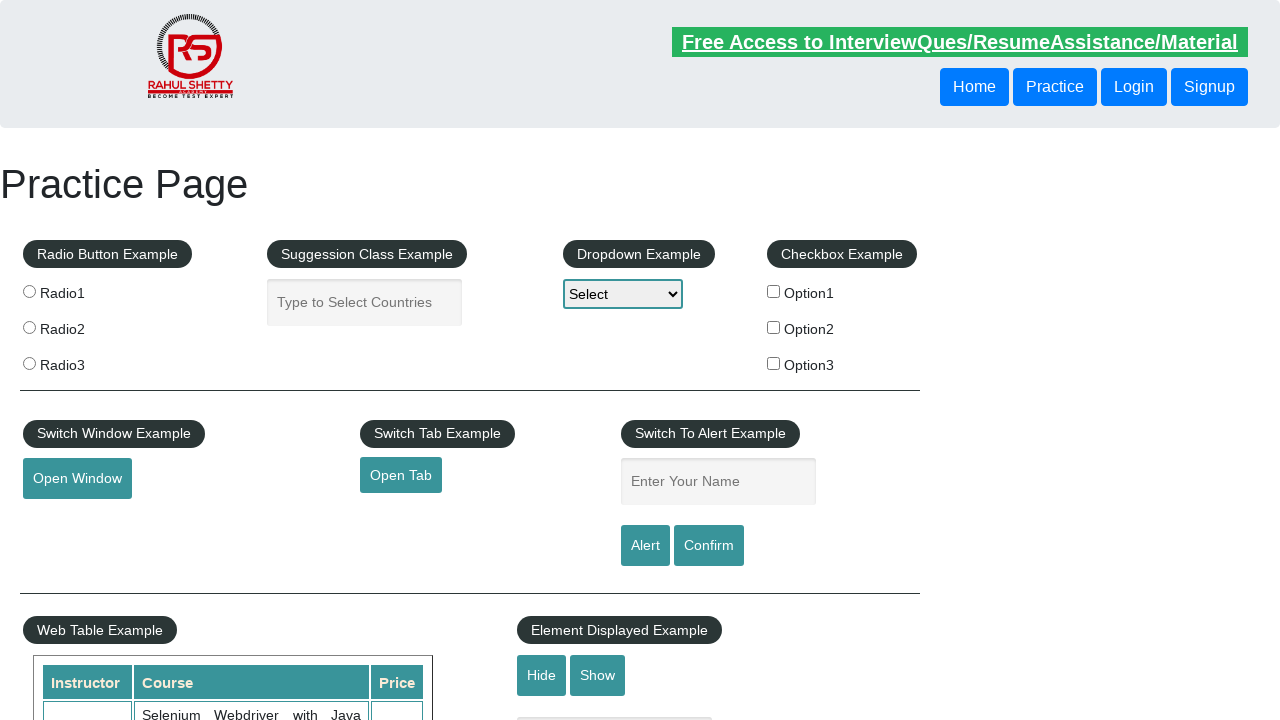

Courses table loaded and is present on the page
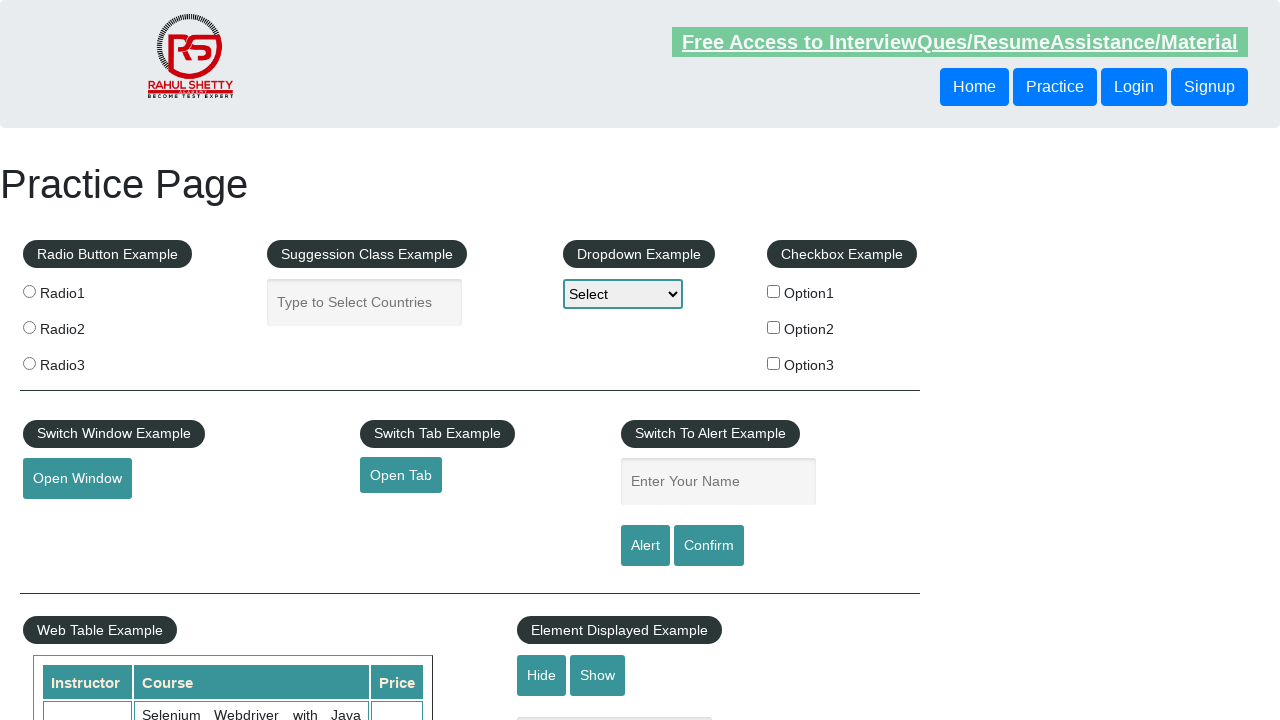

Table rows are present in the courses table
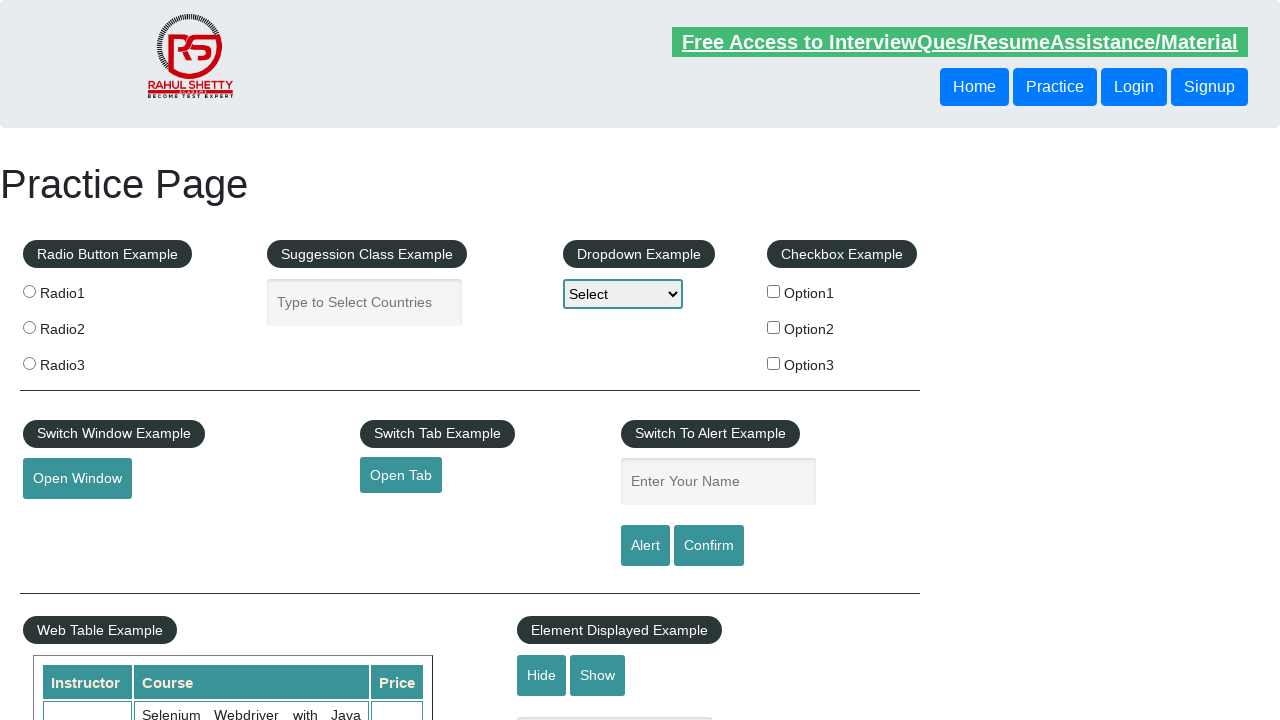

Table headers are present in the courses table
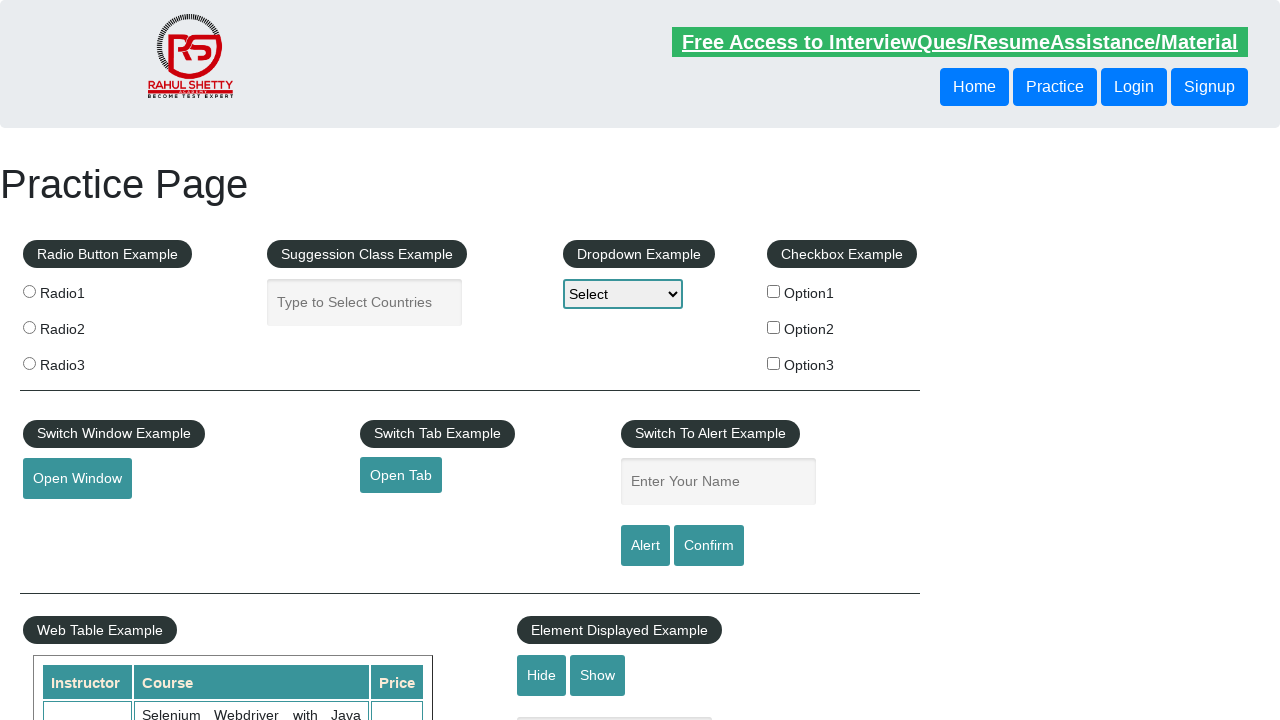

Second row exists in the courses table, confirming data rows are present
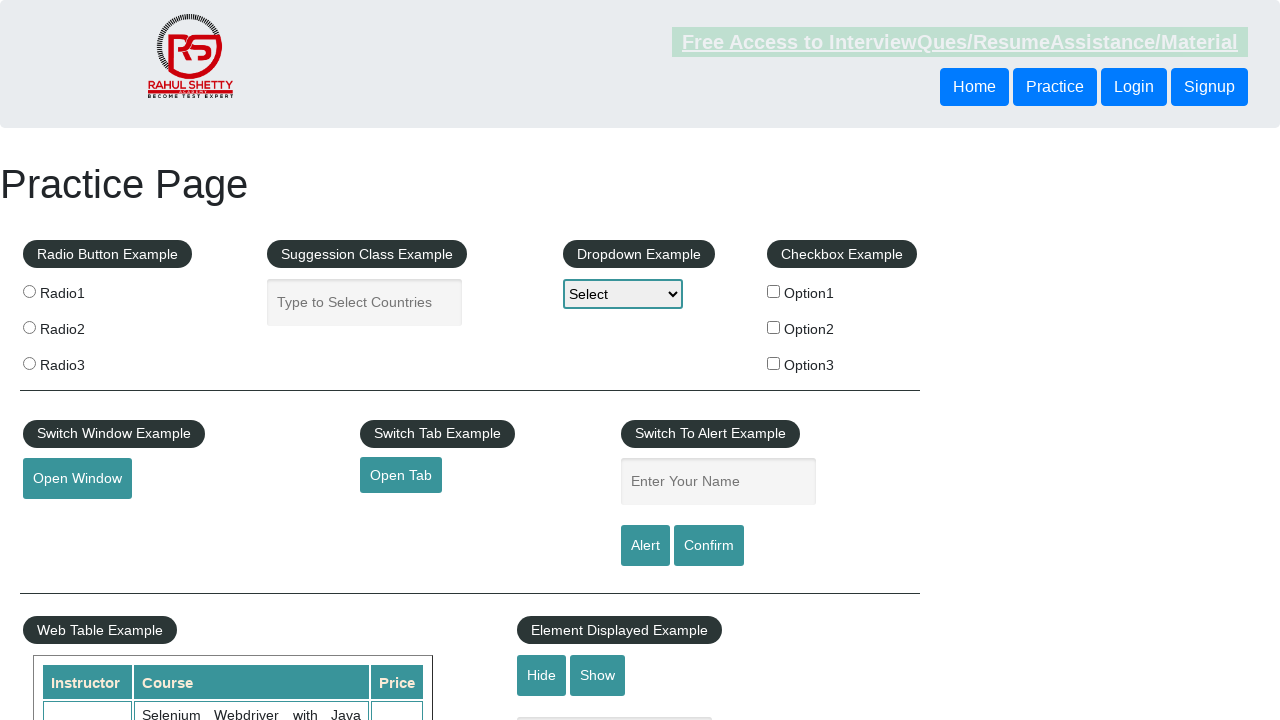

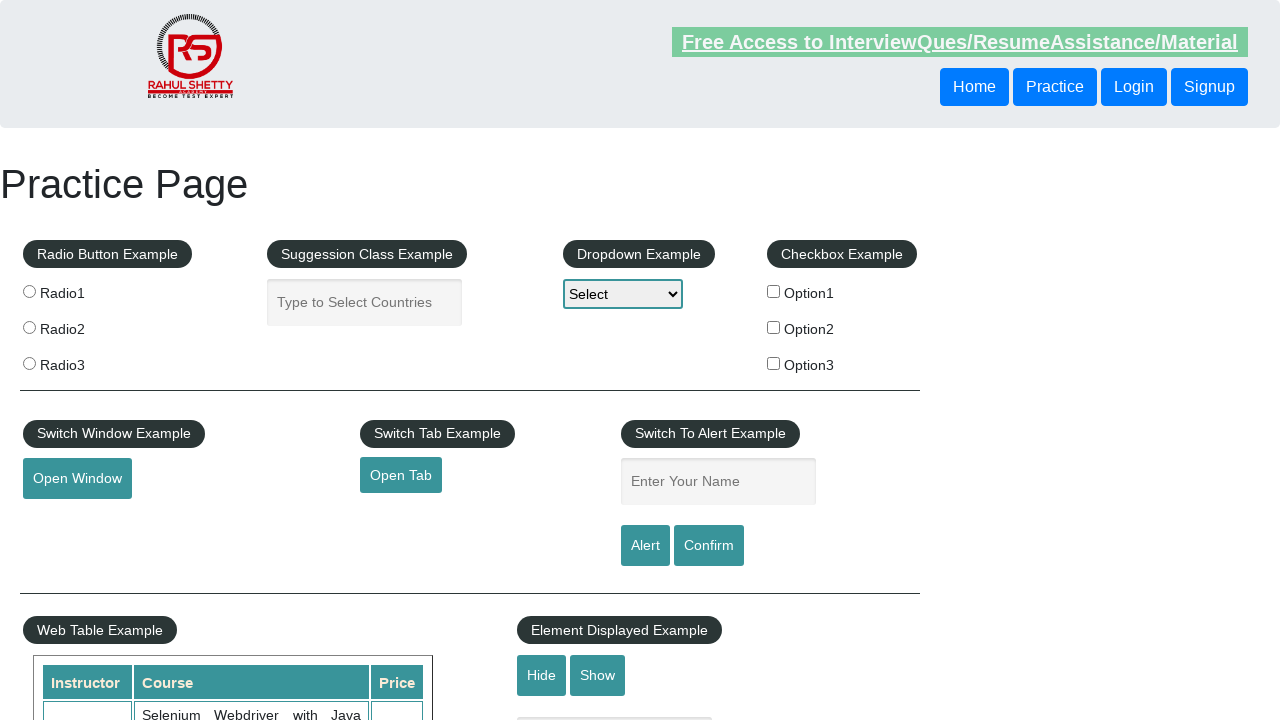